Tests email checkbox toggle functionality by clicking the checkbox to select it, then clicking again to deselect it

Starting URL: https://cac-tat.s3.eu-central-1.amazonaws.com/index.html

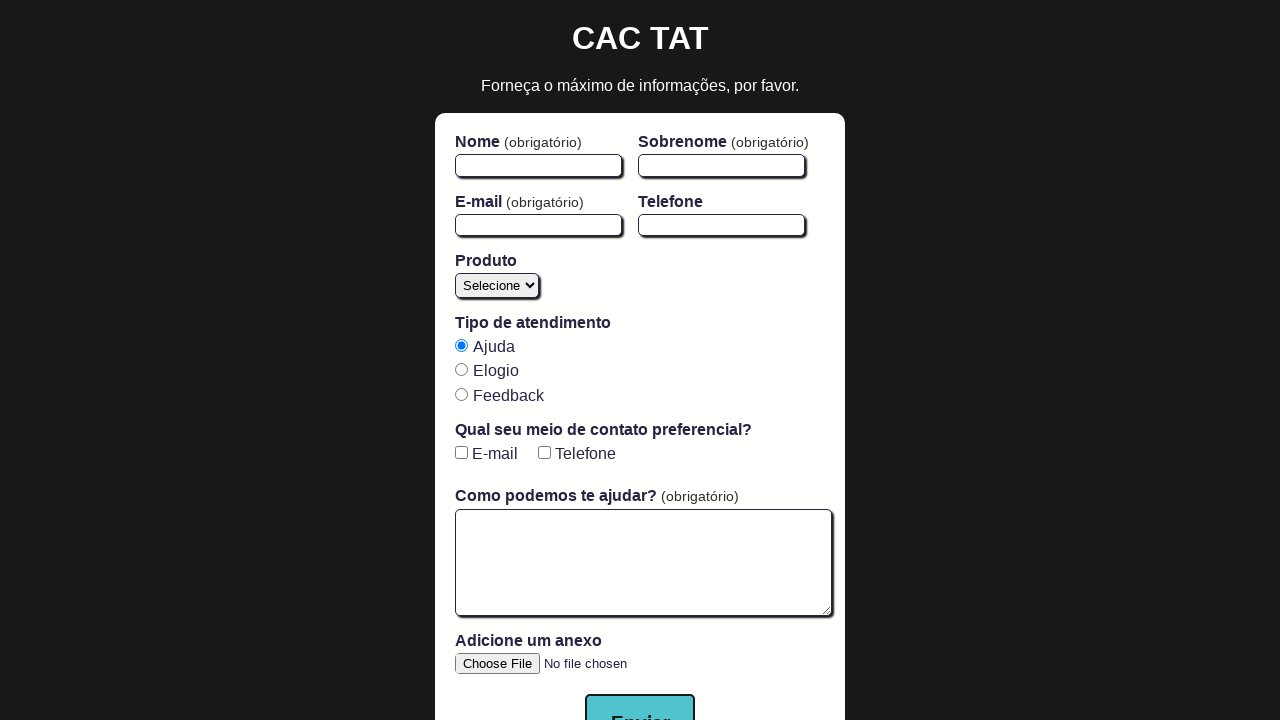

Navigated to test page
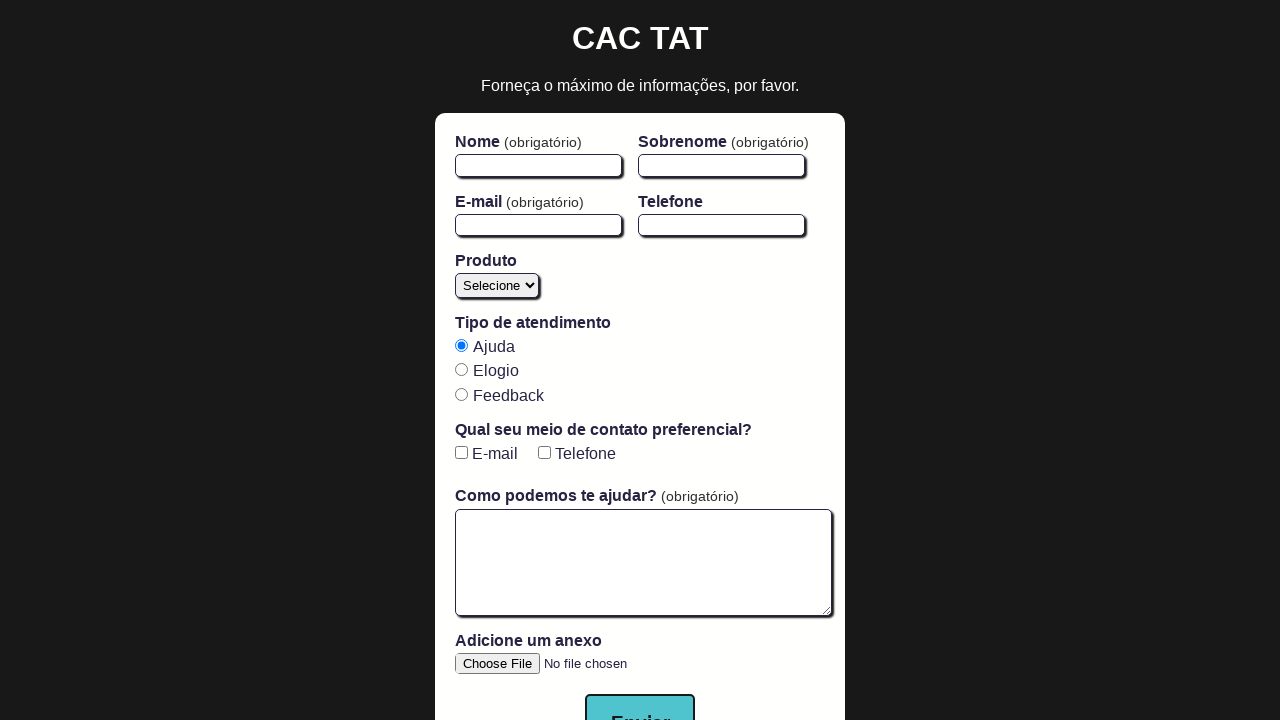

Clicked email checkbox to select it at (461, 453) on #email-checkbox
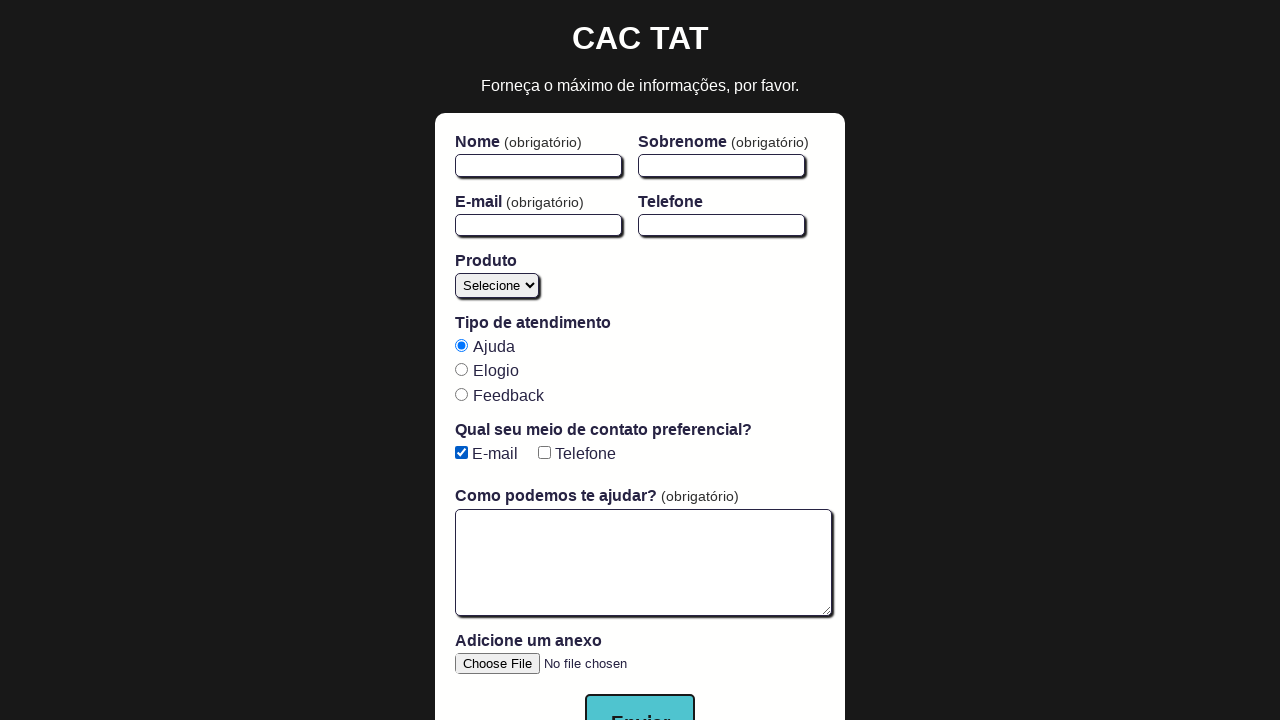

Clicked email checkbox again to deselect it at (461, 453) on #email-checkbox
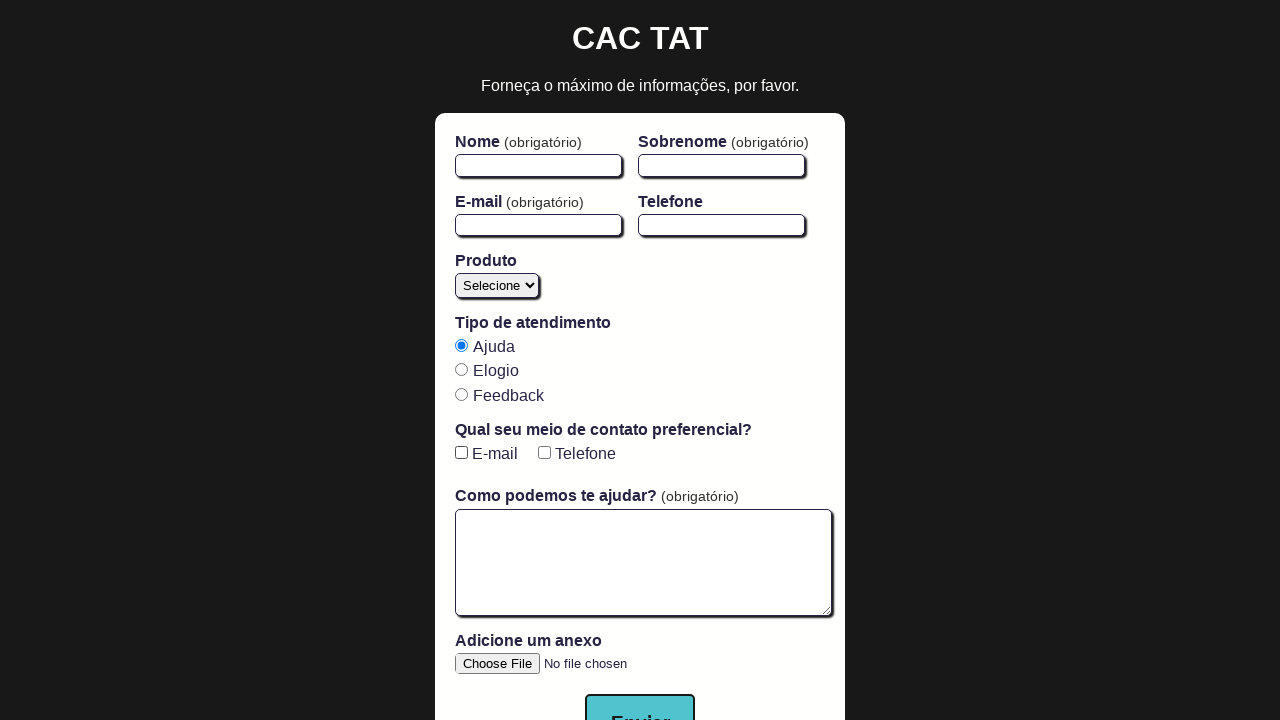

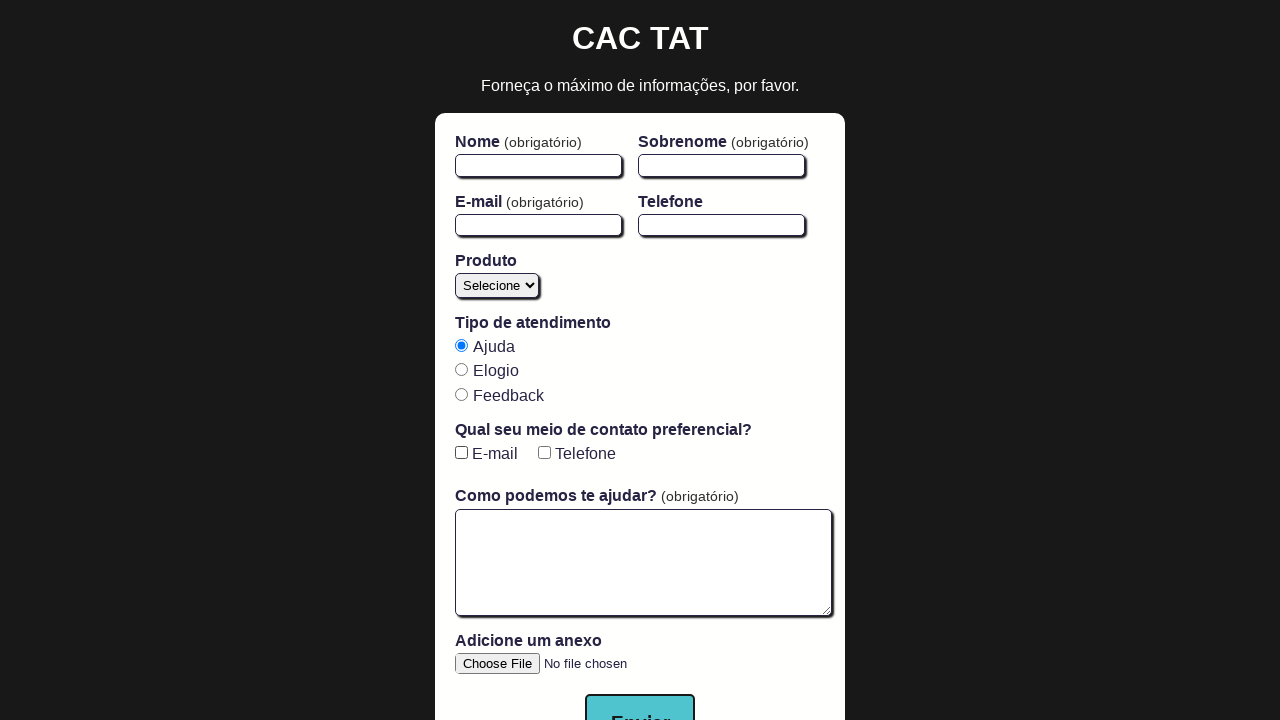